Tests a registration form by identifying required fields (marked with *) based on their labels, filling them in, submitting the form, and verifying successful registration by checking for a congratulations message.

Starting URL: http://suninjuly.github.io/registration1.html

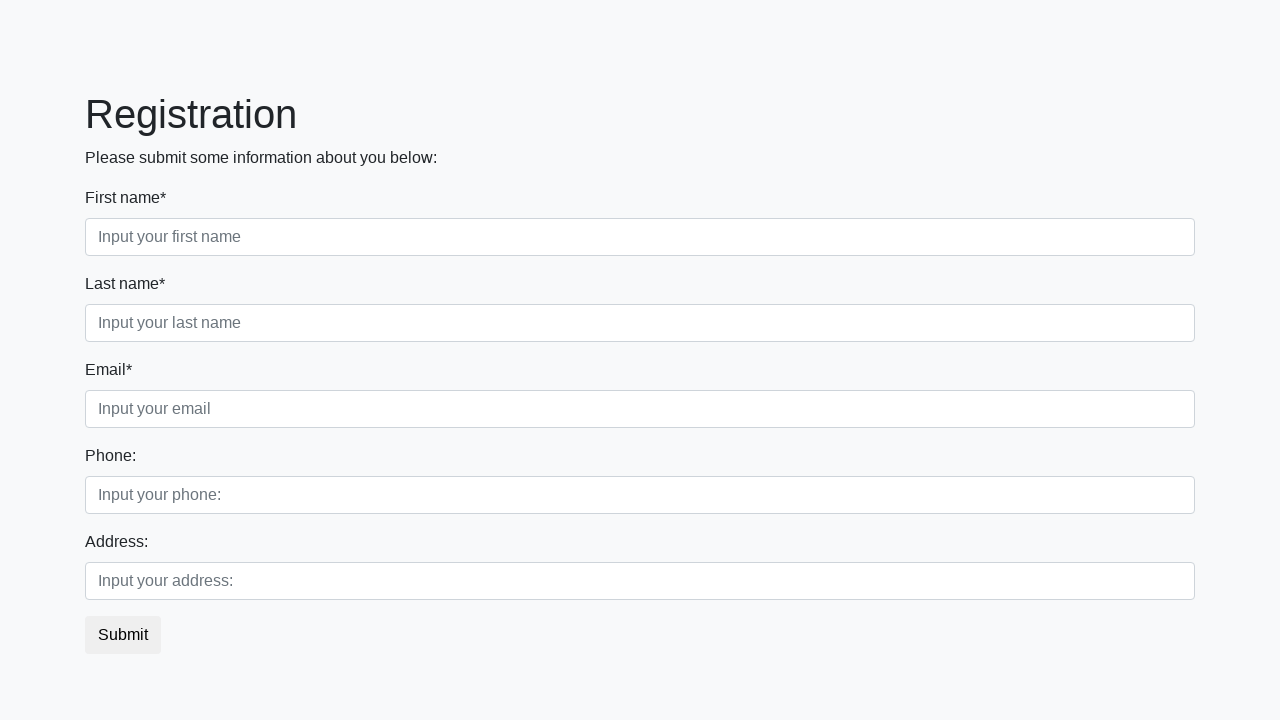

Navigated to registration form page
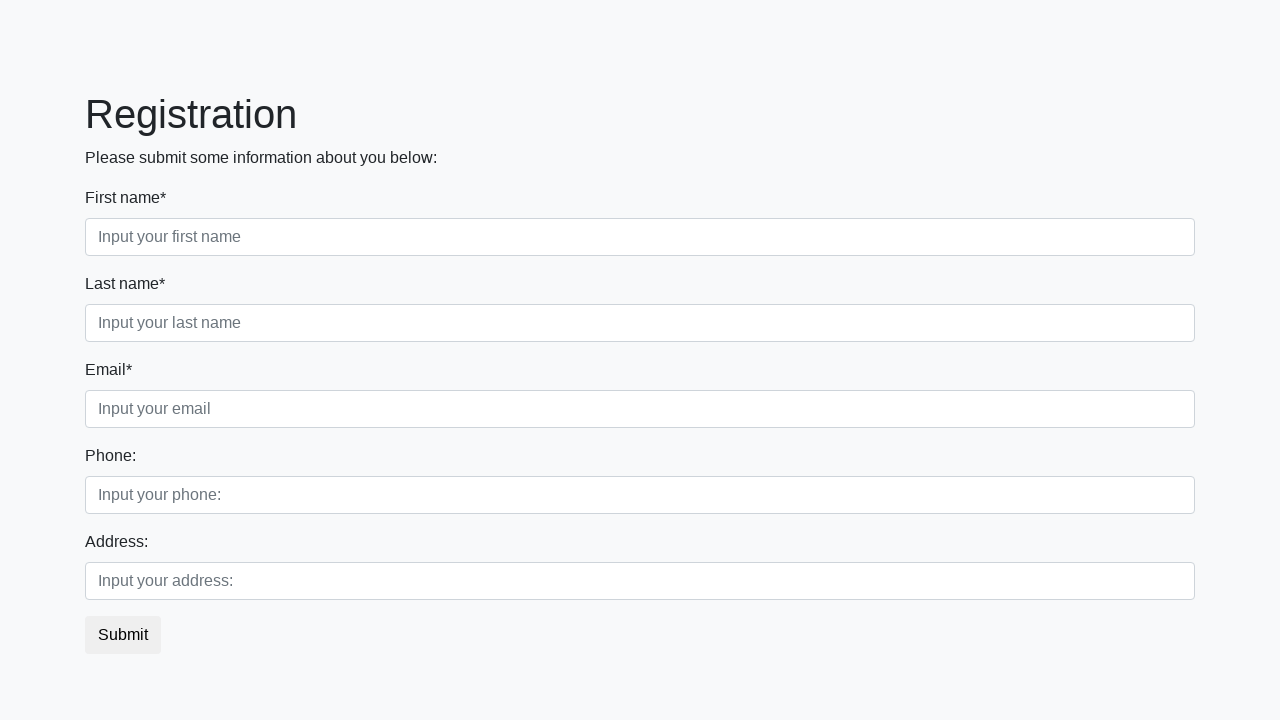

Retrieved all label elements from the page
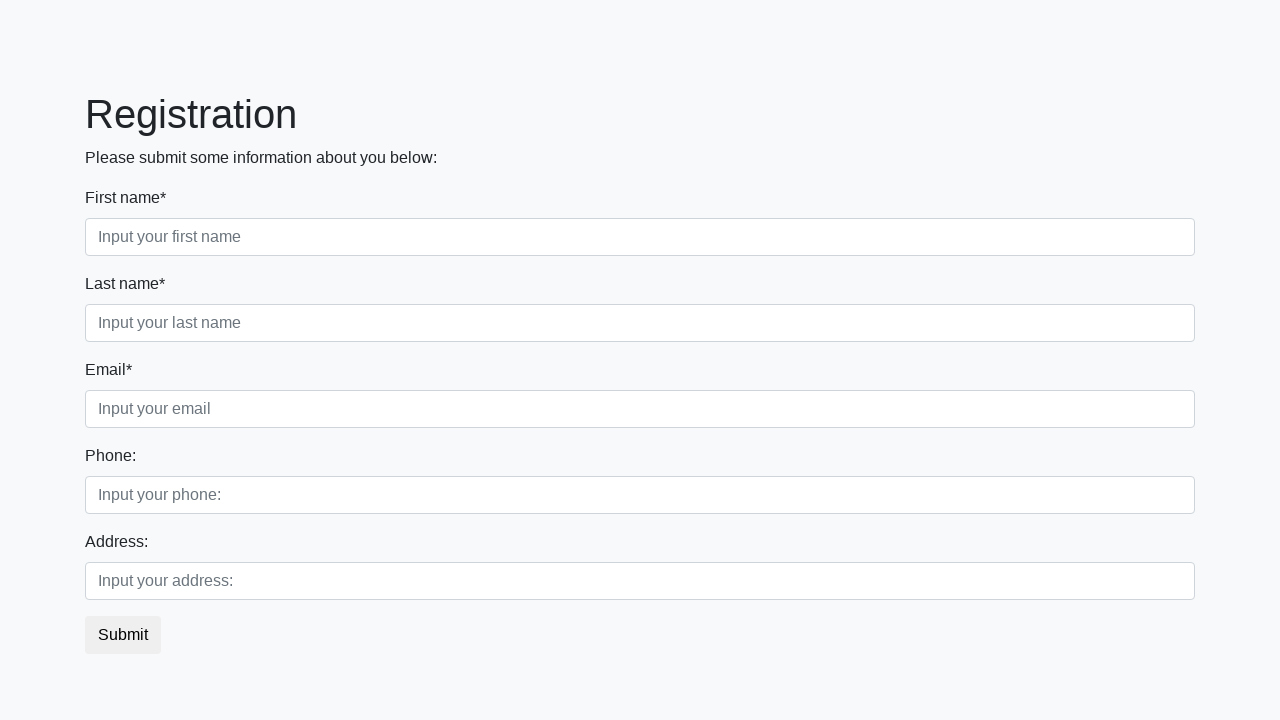

Retrieved all input elements from the page
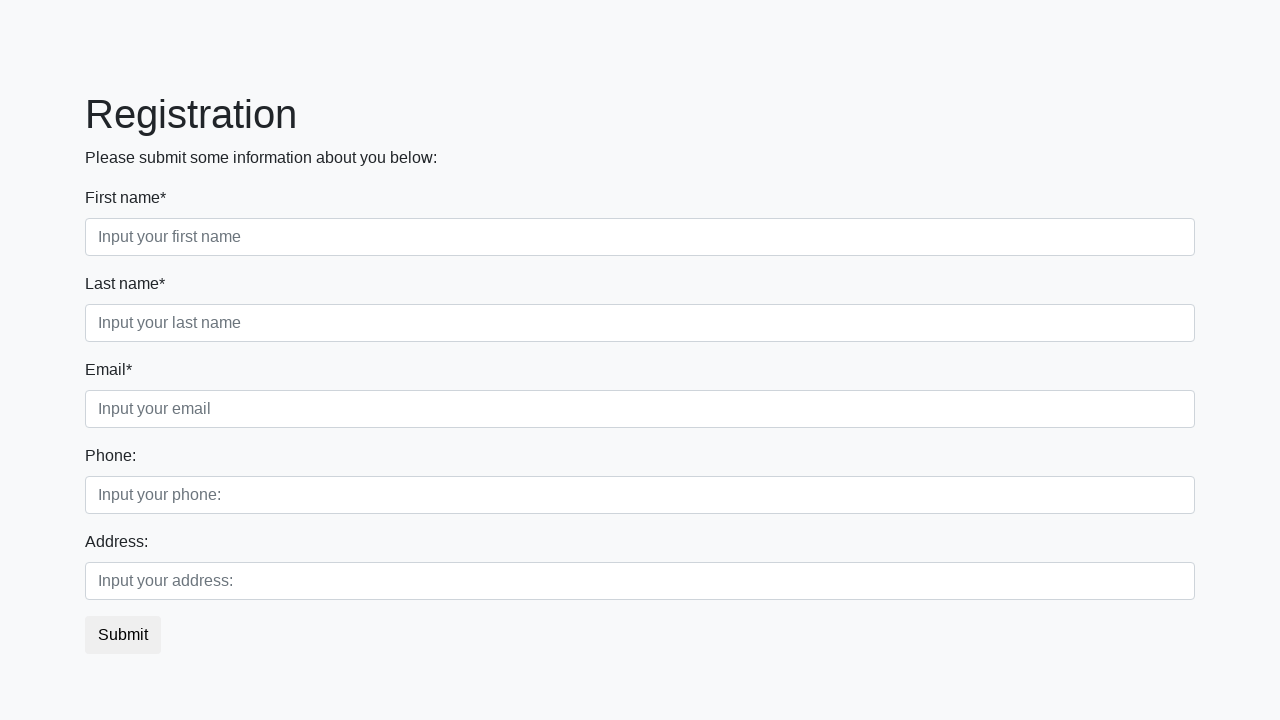

Filled required field 'First name*' with test data on input >> nth=0
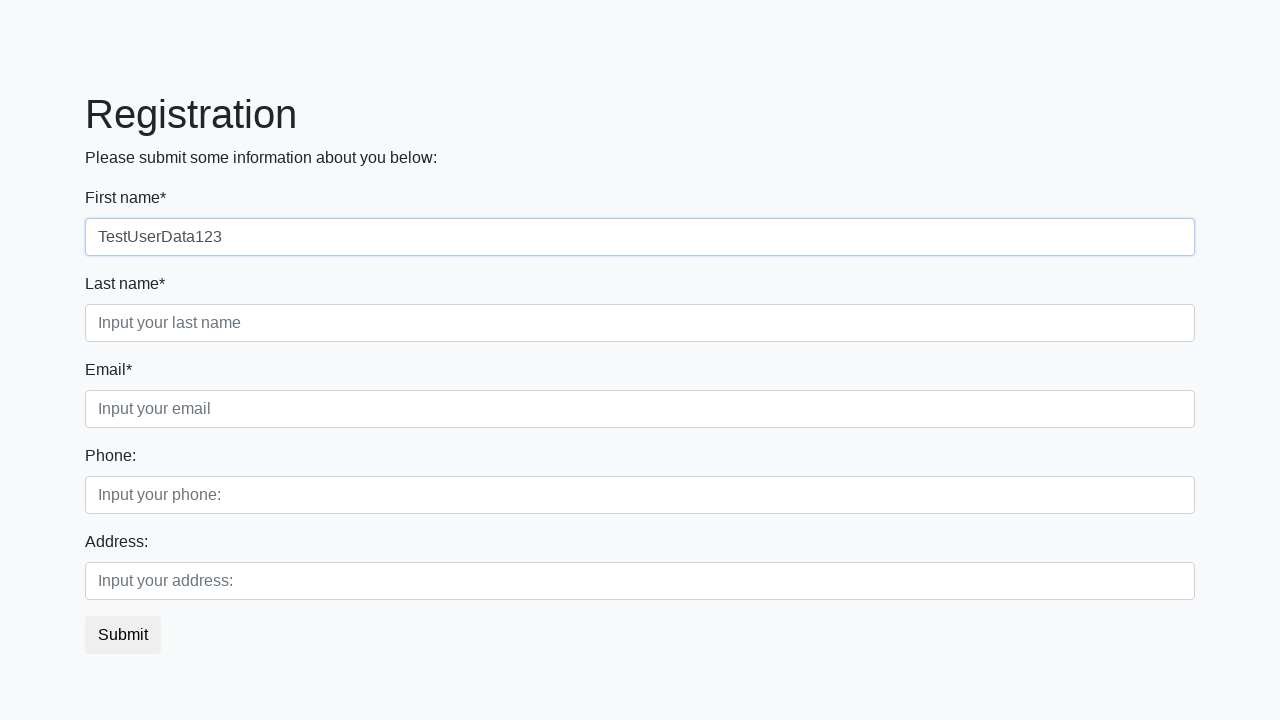

Filled required field 'Last name*' with test data on input >> nth=1
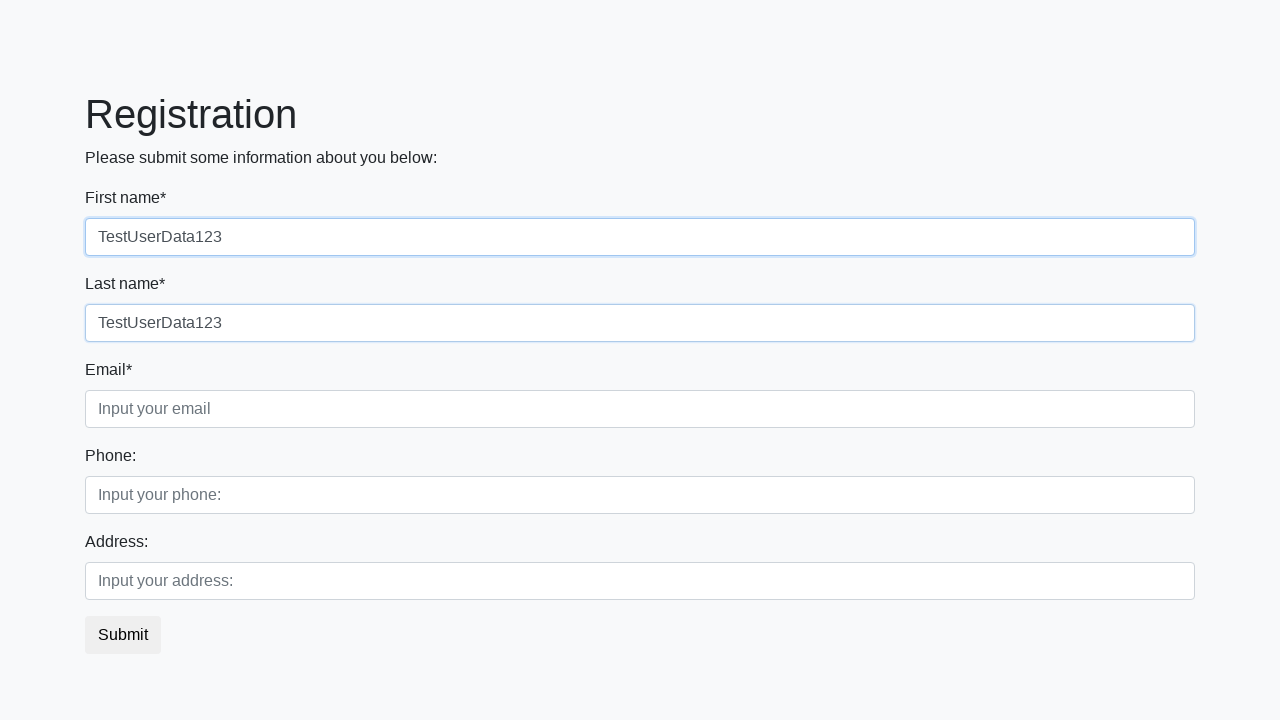

Filled required field 'Email*' with test data on input >> nth=2
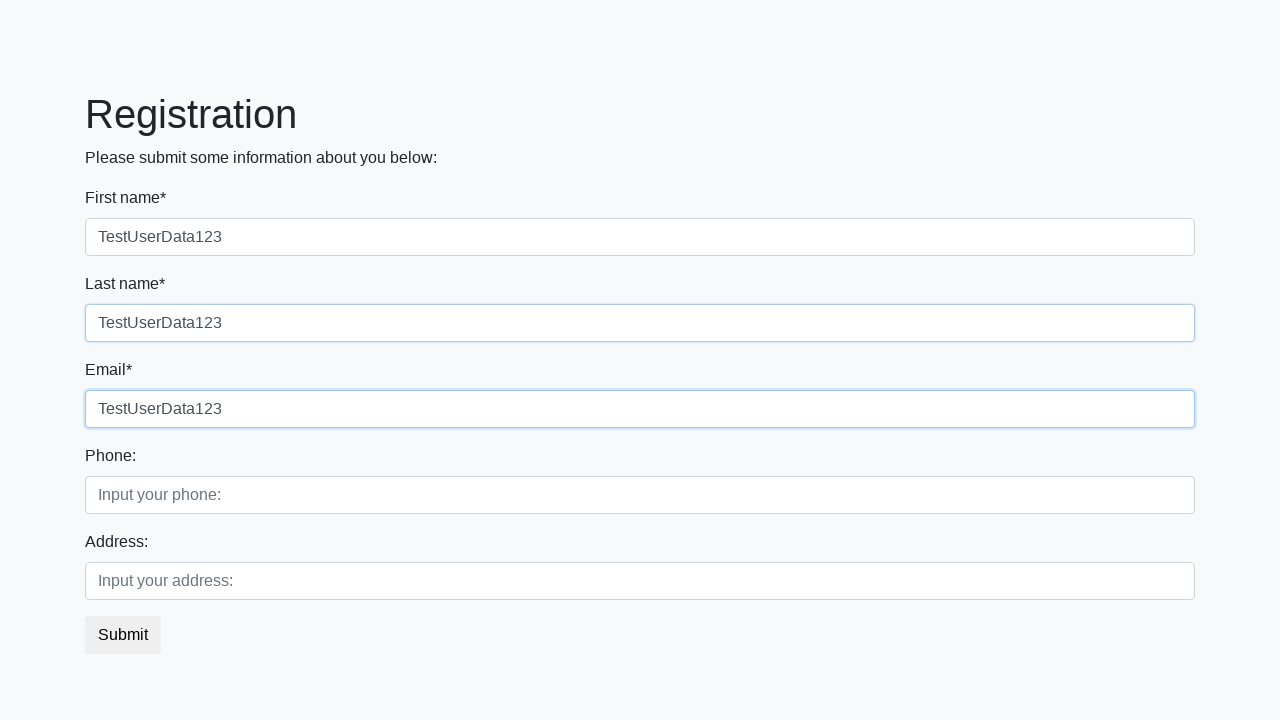

Clicked form submit button at (123, 635) on button.btn
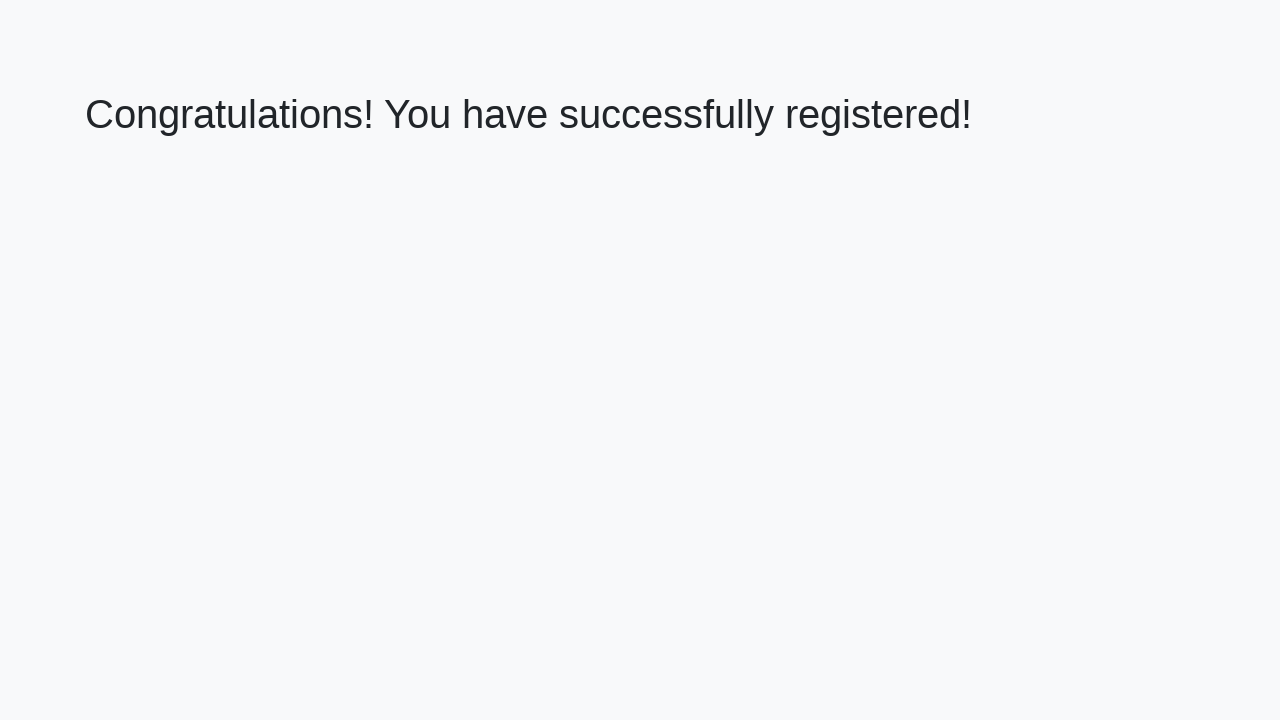

Waited for success message heading to appear
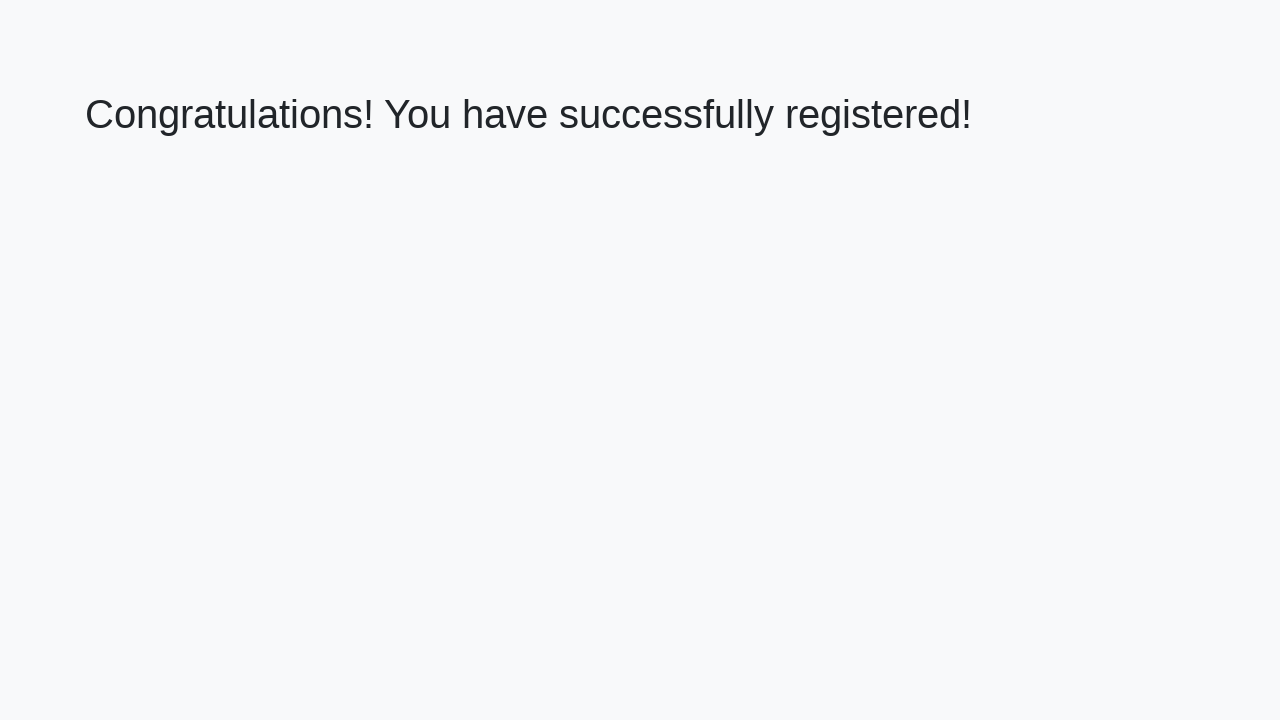

Retrieved success message text from heading
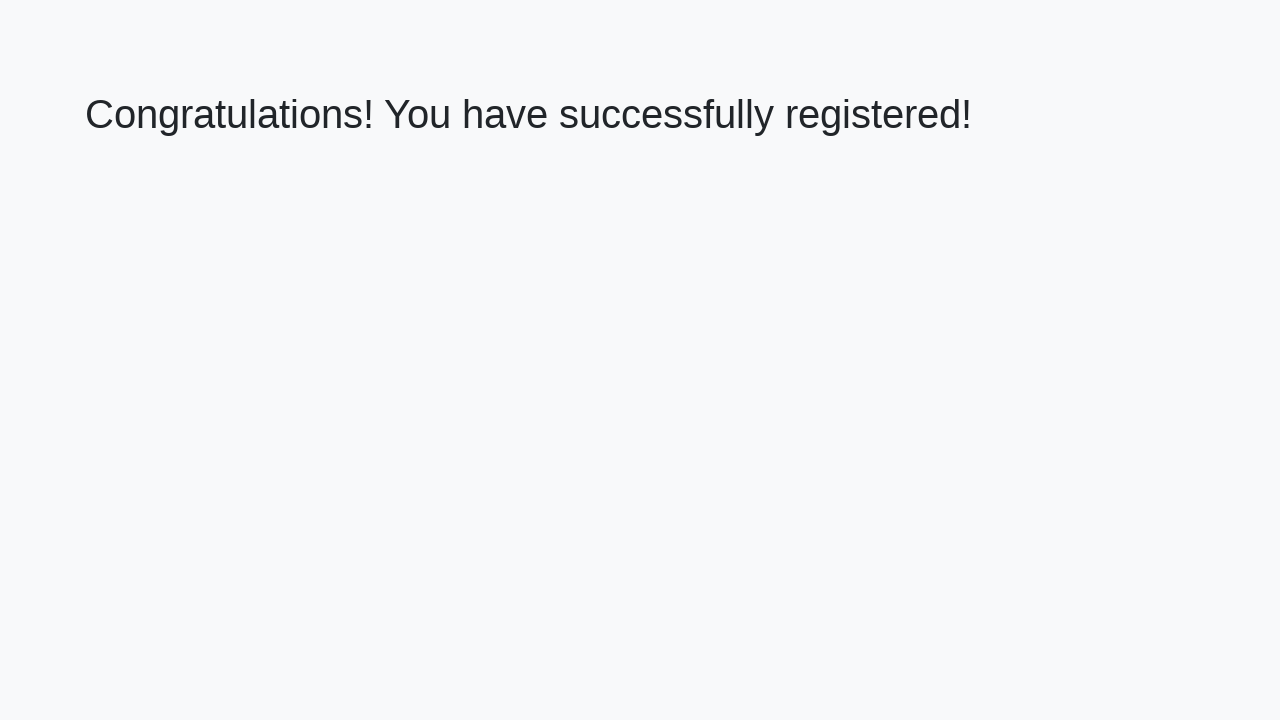

Verified successful registration with congratulations message
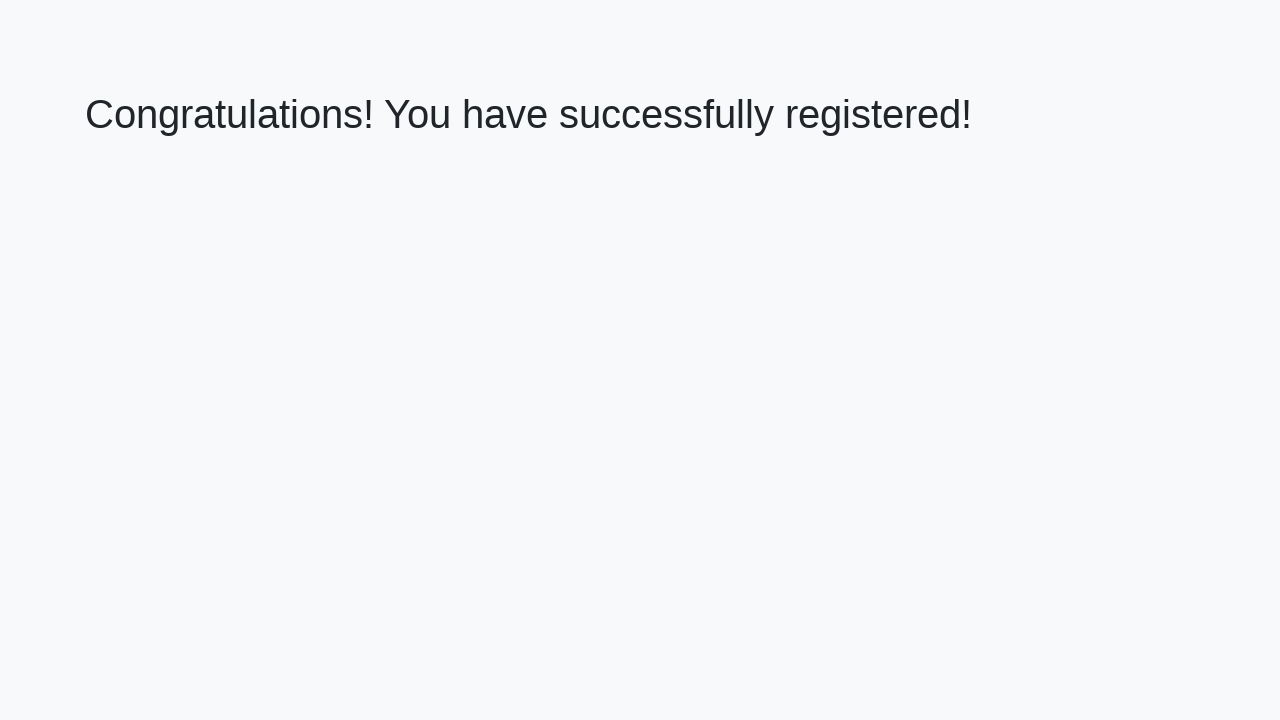

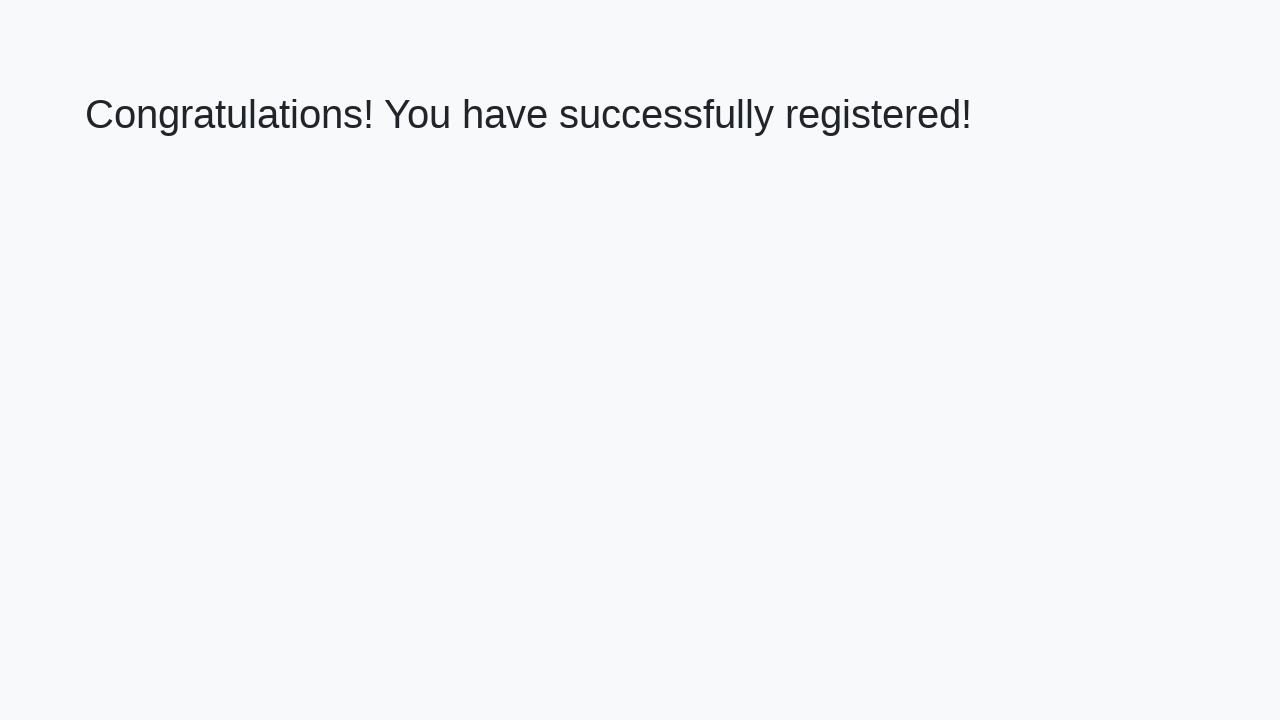